Navigates to the Tencent Cloud homepage and verifies the page loads successfully

Starting URL: https://cloud.tencent.com/

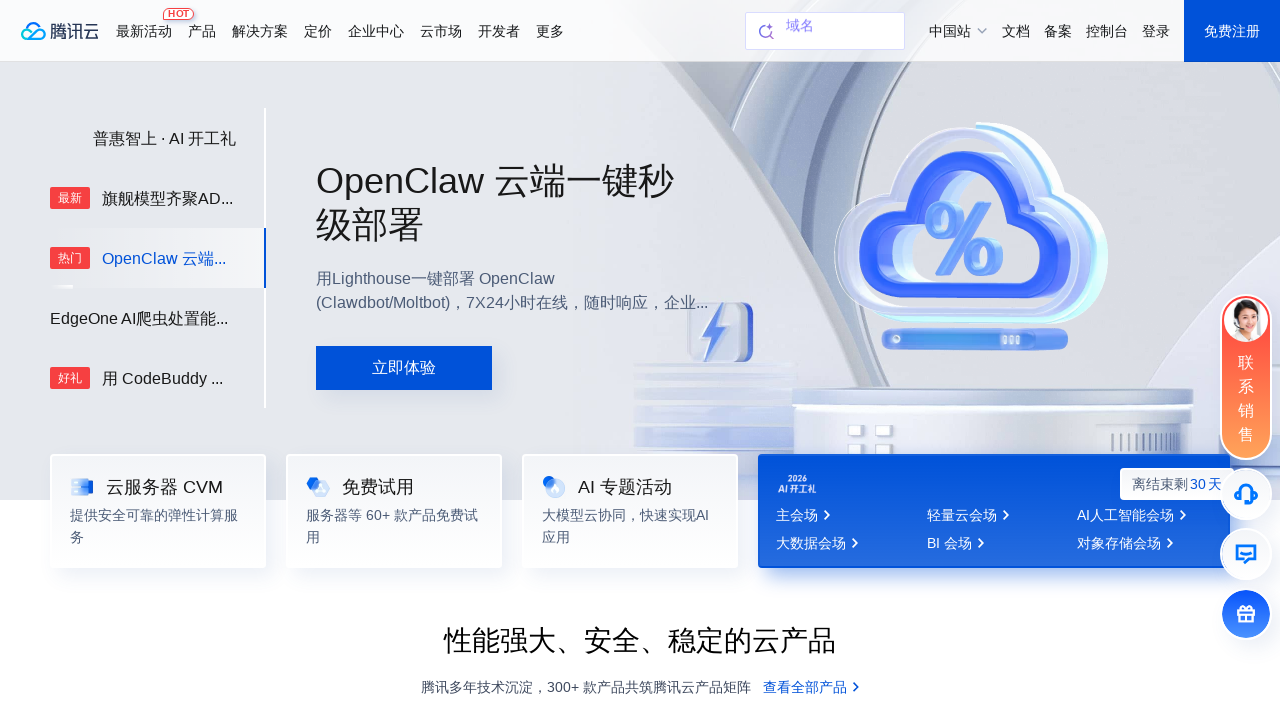

Waited for Tencent Cloud homepage to load (domcontentloaded state)
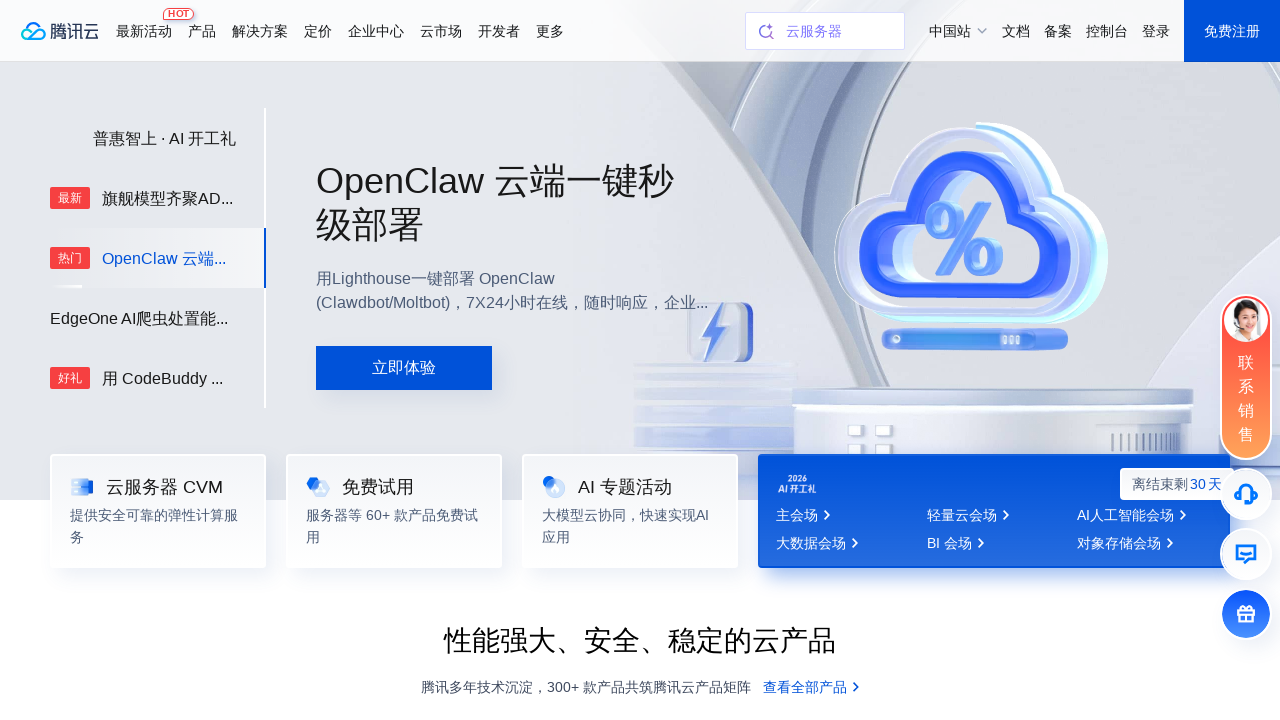

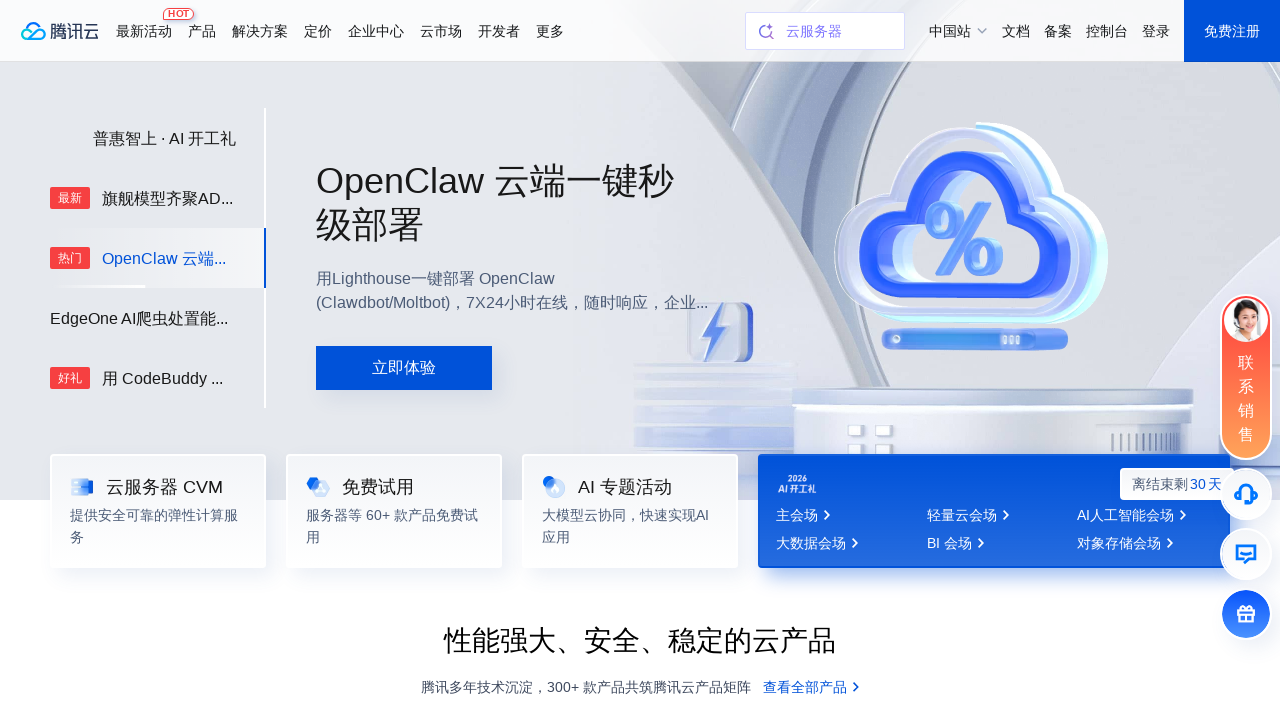